Tests flight booking UI by selecting origin and destination cities, date, number of passengers, currency, and submitting the search

Starting URL: https://rahulshettyacademy.com/dropdownsPractise/

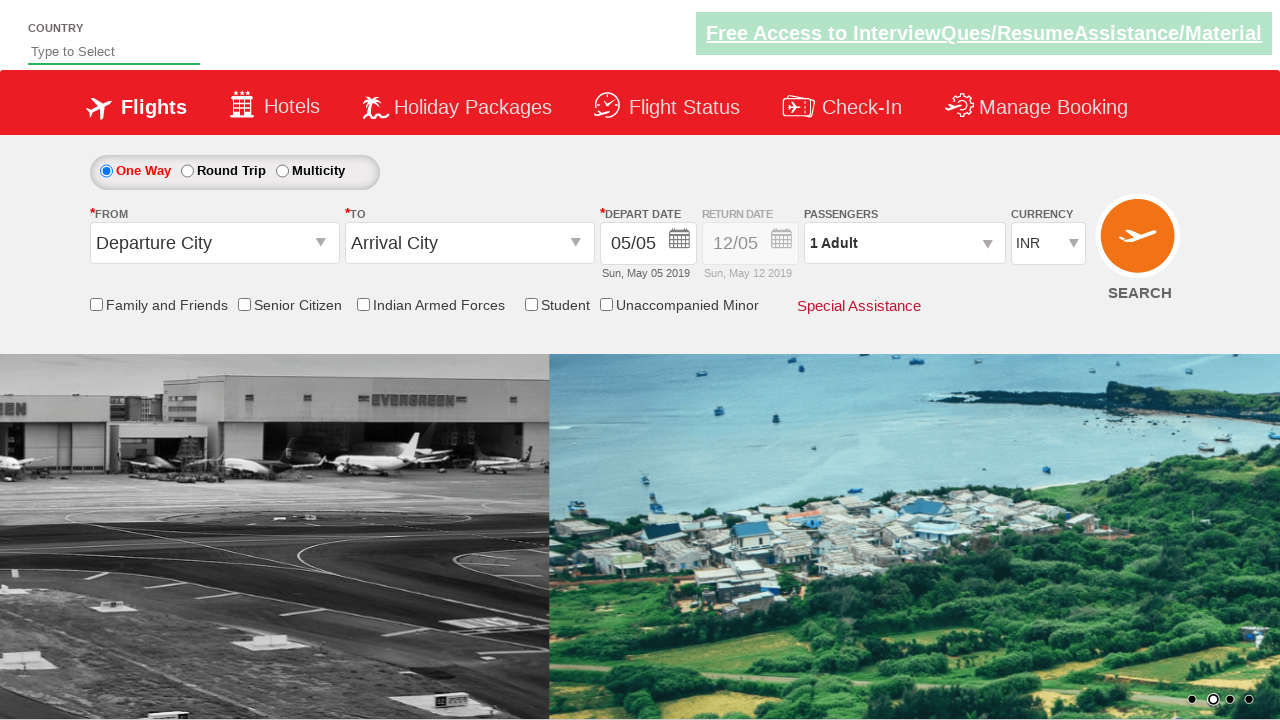

Clicked on origin station dropdown at (214, 243) on #ctl00_mainContent_ddl_originStation1_CTXT
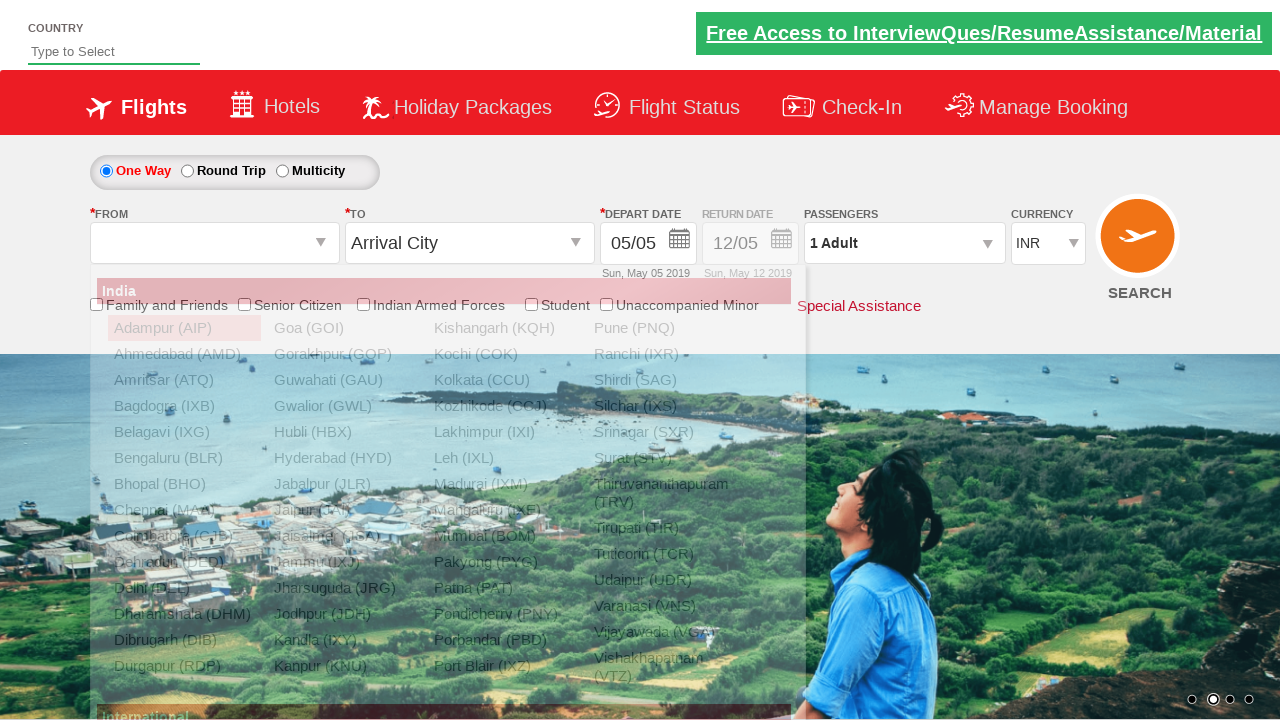

Selected Hyderabad as origin city at (344, 458) on a[value='HYD']
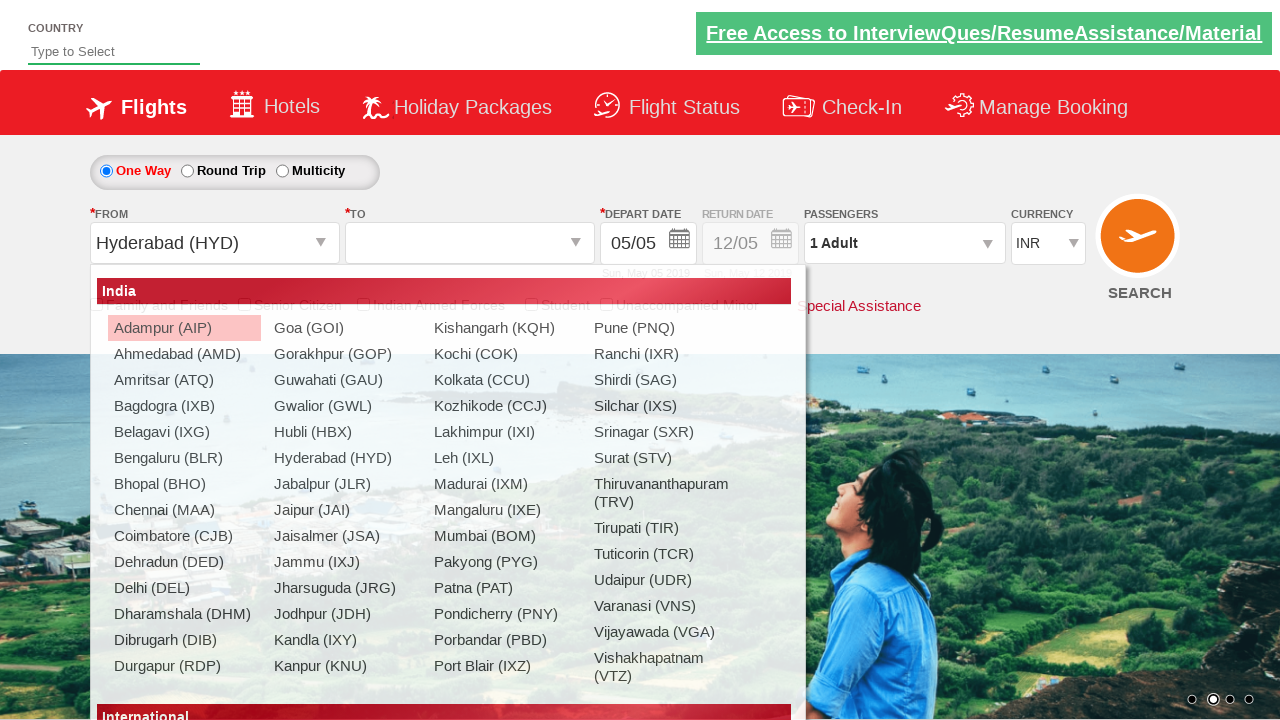

Waited for destination dropdown to be ready
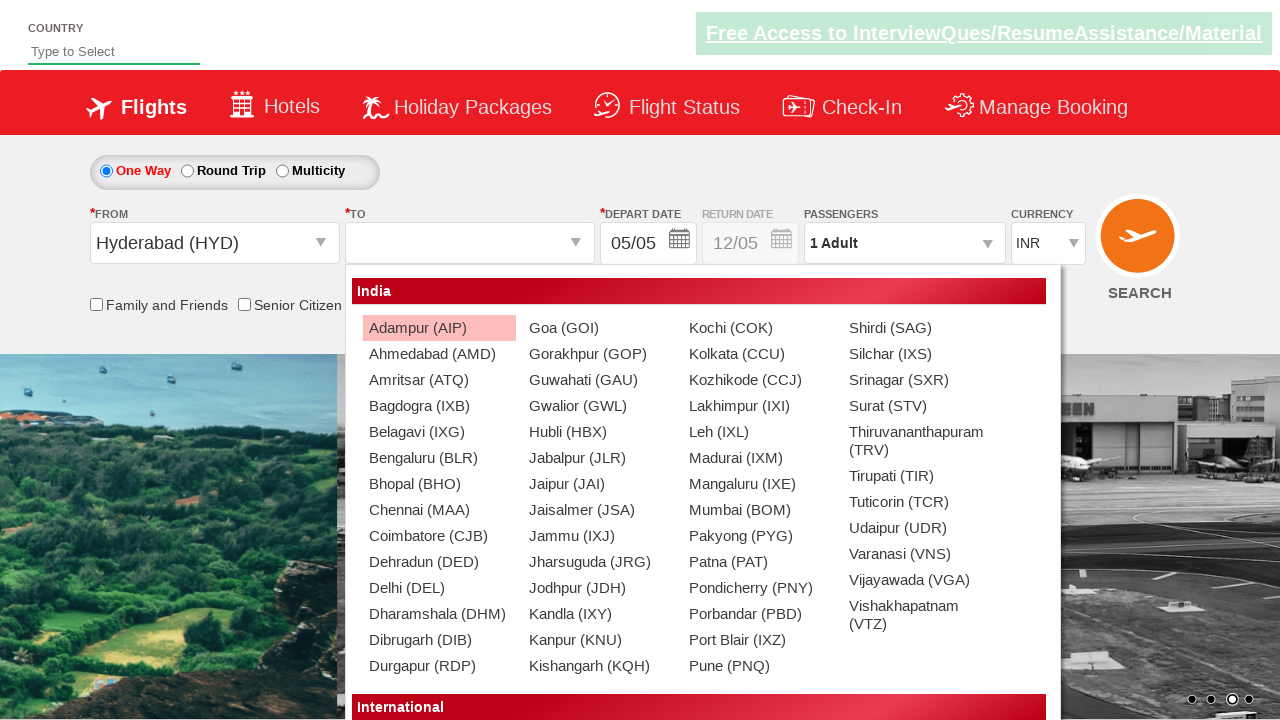

Selected destination city at (439, 588) on xpath=//body[1]/form[1]/div[4]/div[2]/div[1]/div[5]/div[2]/div[2]/div[2]/div[3]/
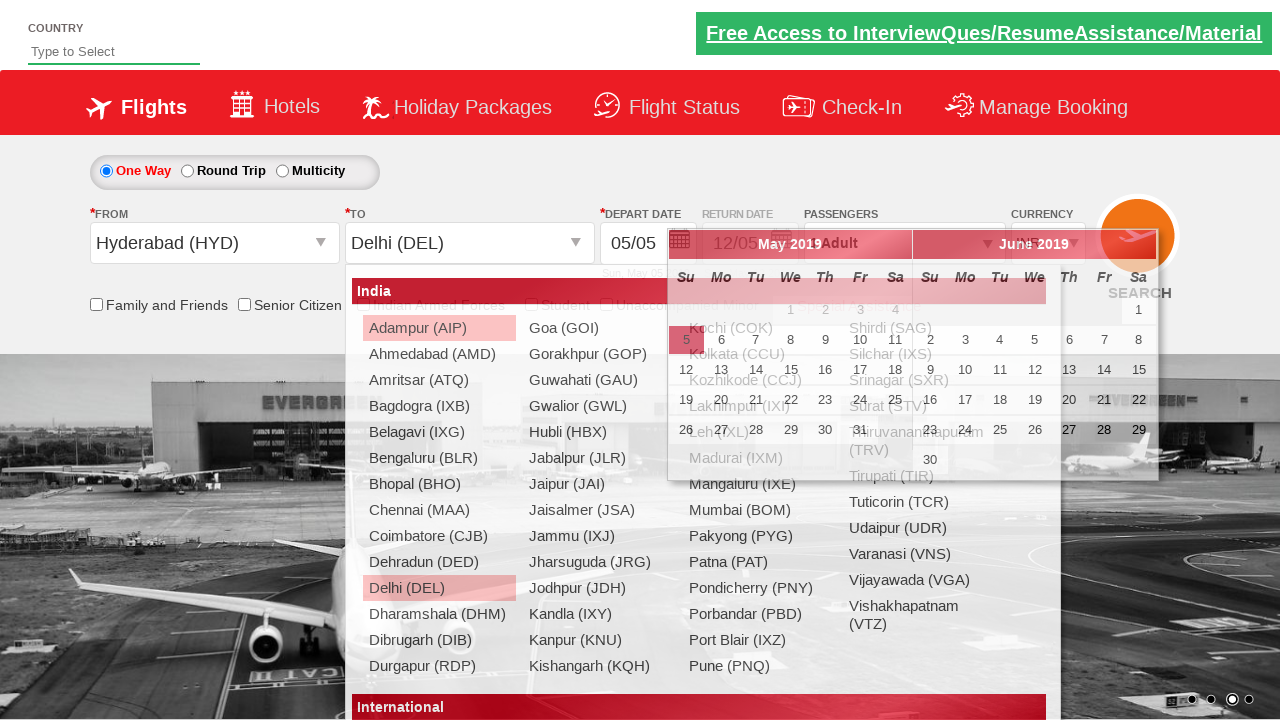

Selected 29th as travel date at (791, 430) on xpath=//a[normalize-space()='29']
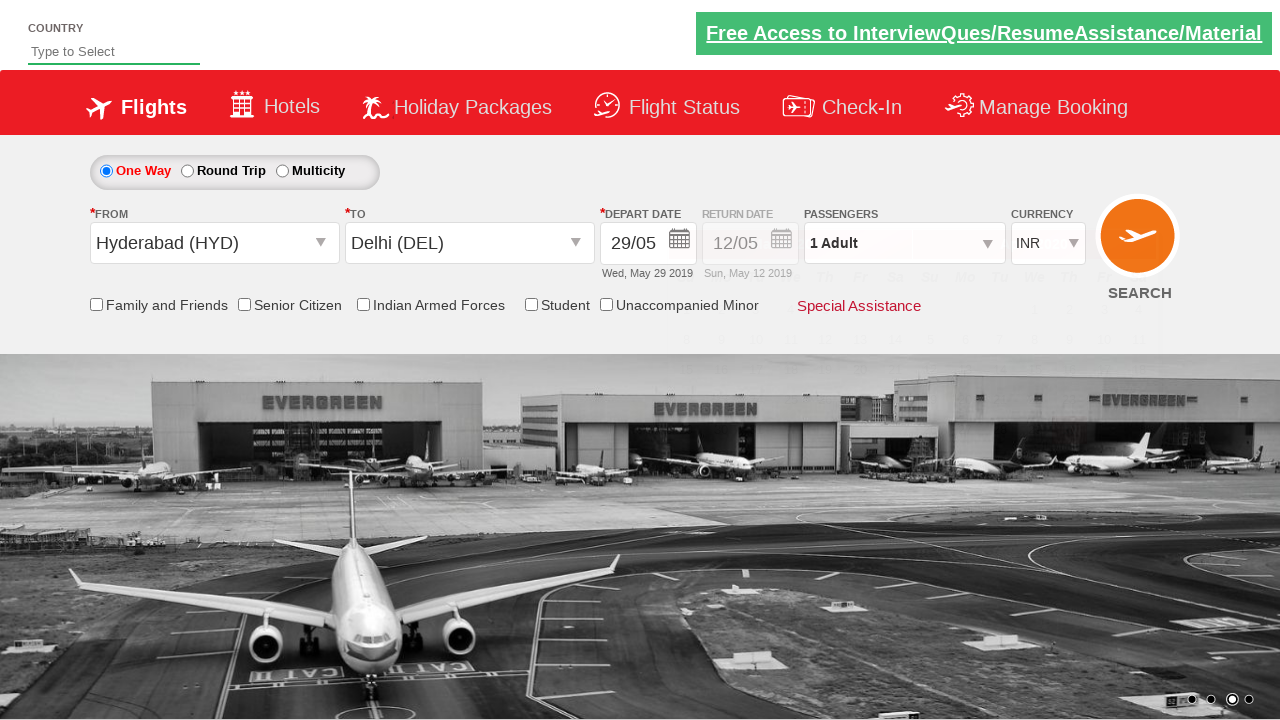

Opened passenger selection dropdown at (904, 243) on #divpaxinfo
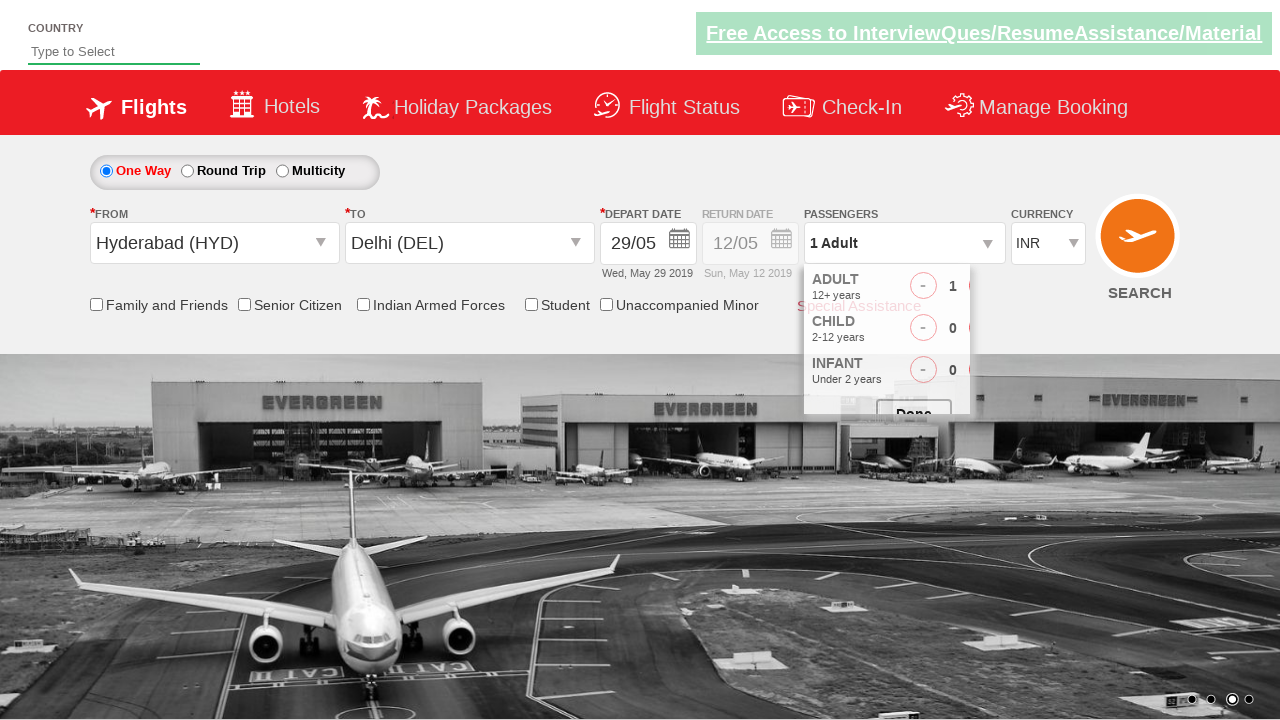

Waited for passenger dropdown to load
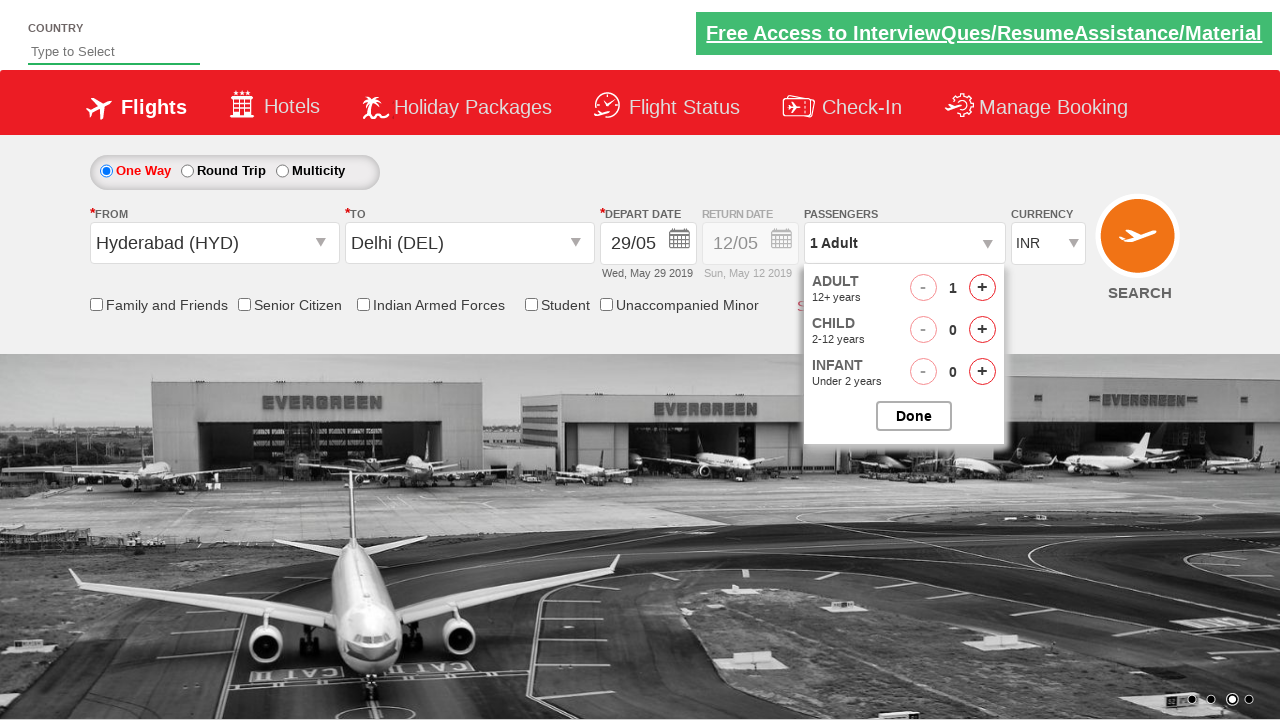

Added adult passenger 1 of 6 at (982, 288) on #hrefIncAdt
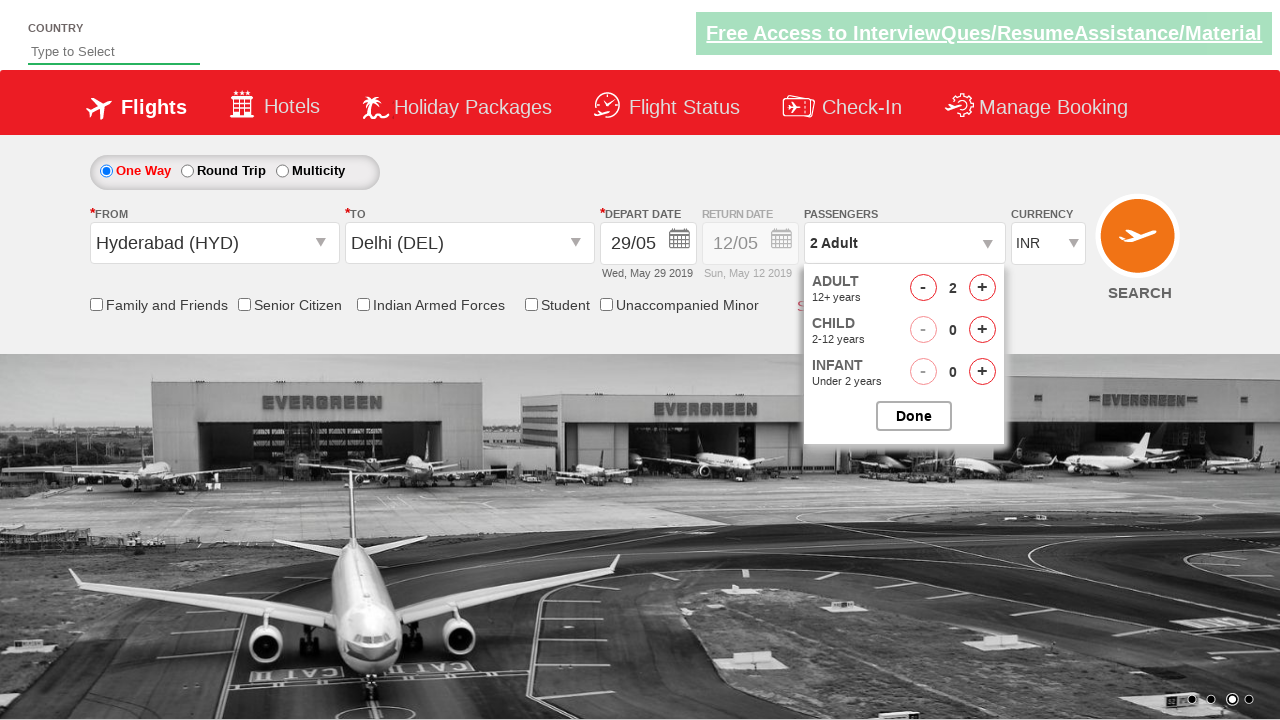

Added adult passenger 2 of 6 at (982, 288) on #hrefIncAdt
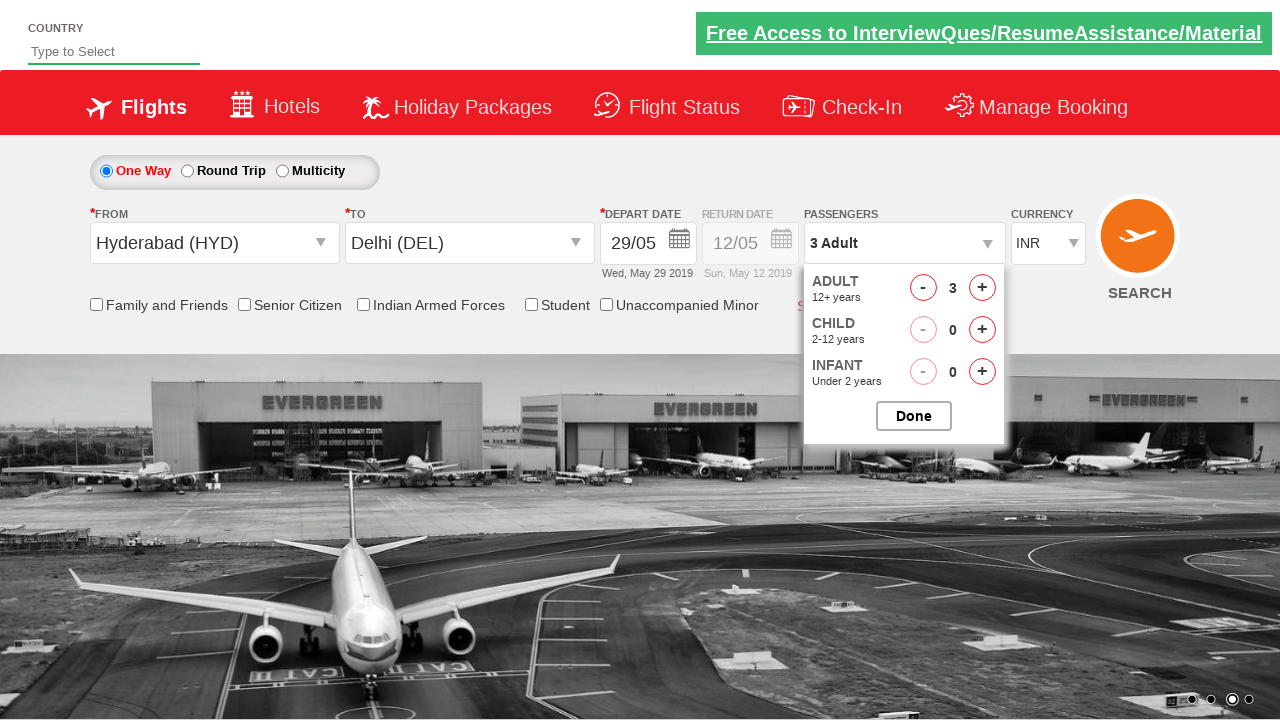

Added adult passenger 3 of 6 at (982, 288) on #hrefIncAdt
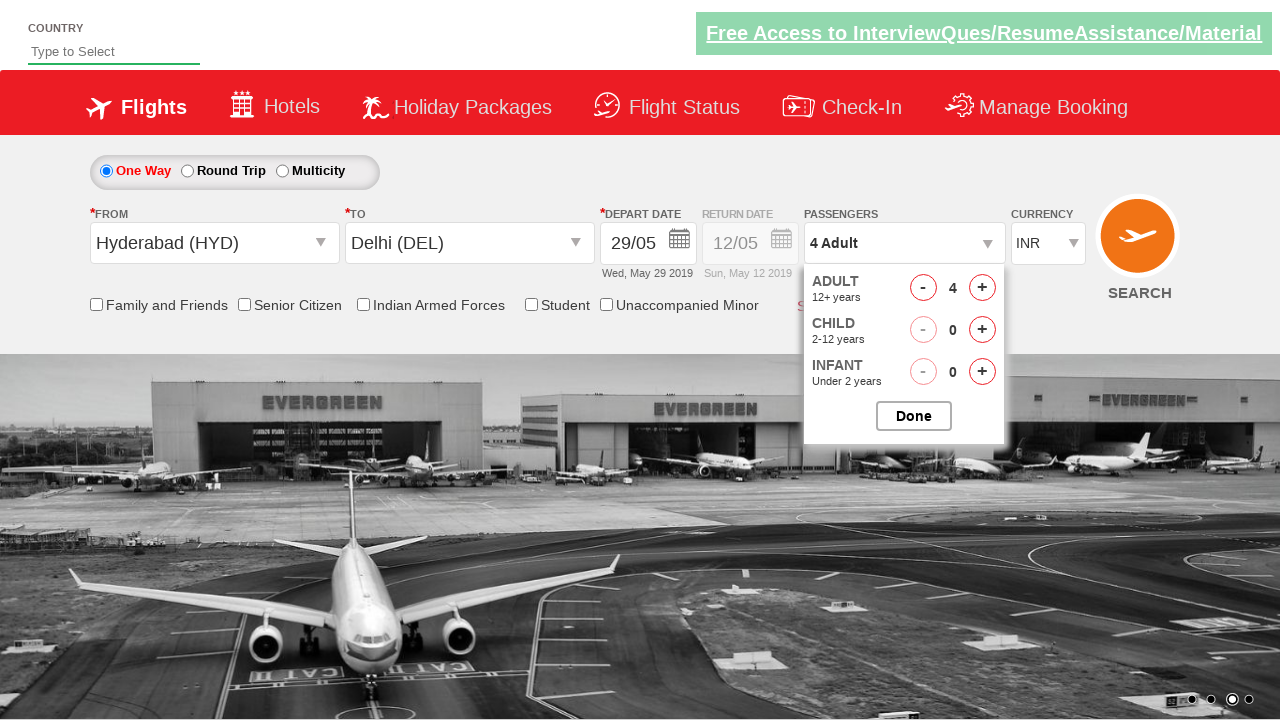

Added adult passenger 4 of 6 at (982, 288) on #hrefIncAdt
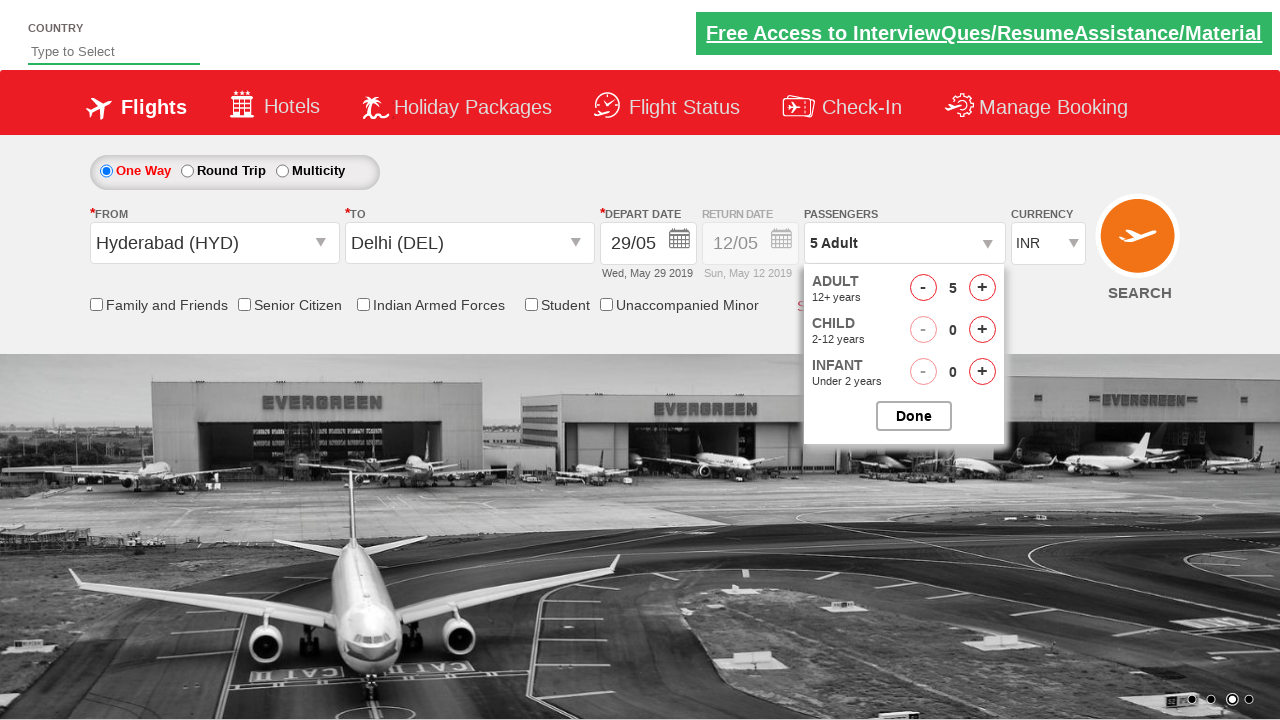

Added adult passenger 5 of 6 at (982, 288) on #hrefIncAdt
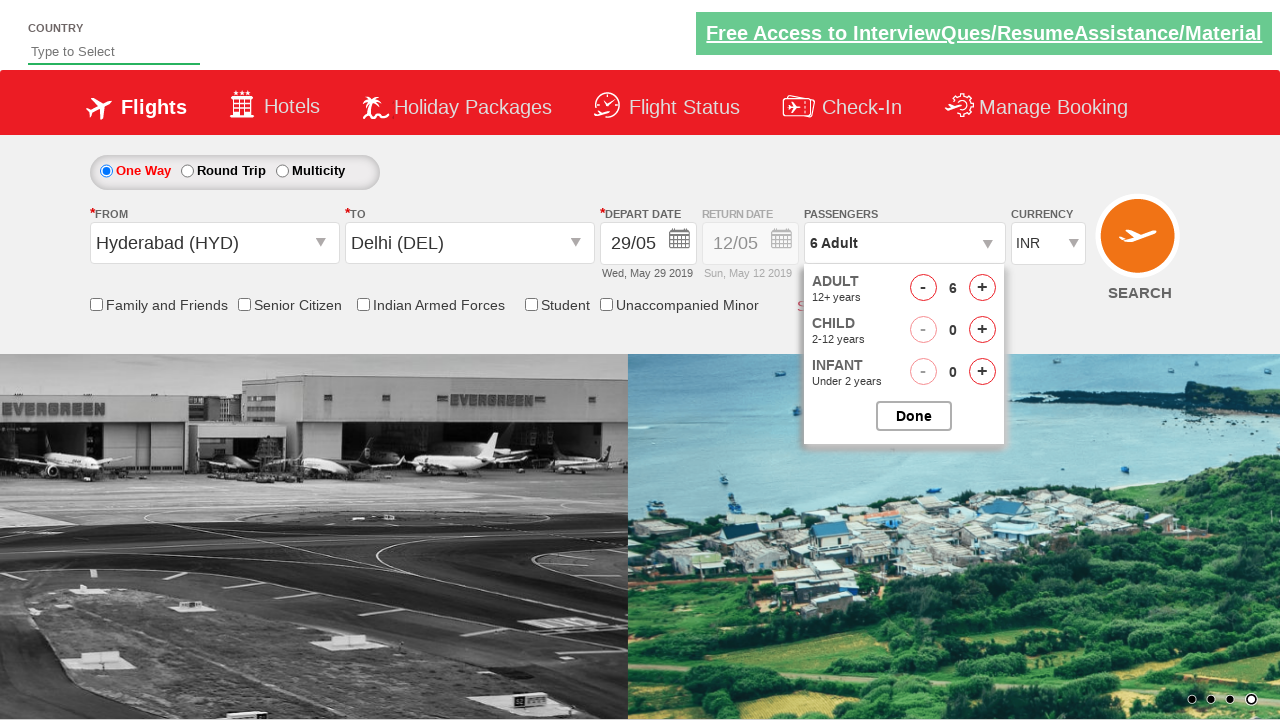

Added adult passenger 6 of 6 at (982, 288) on #hrefIncAdt
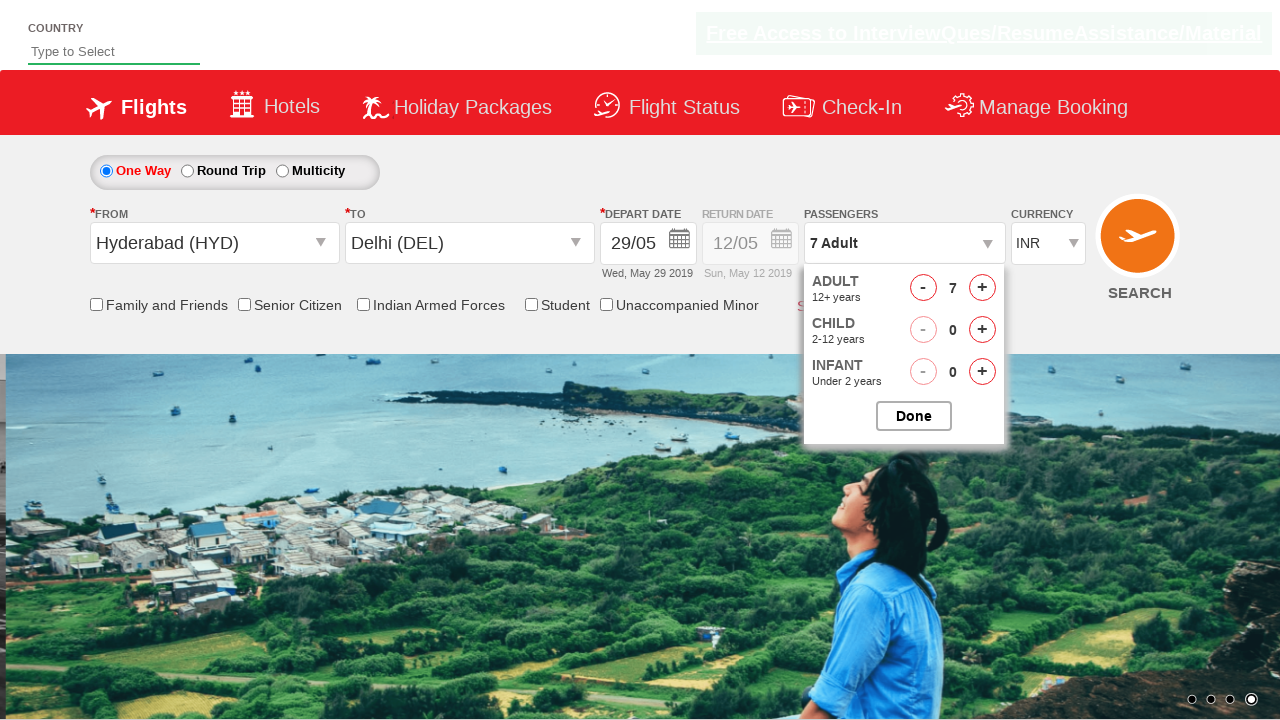

Closed passenger selection dropdown at (914, 416) on #btnclosepaxoption
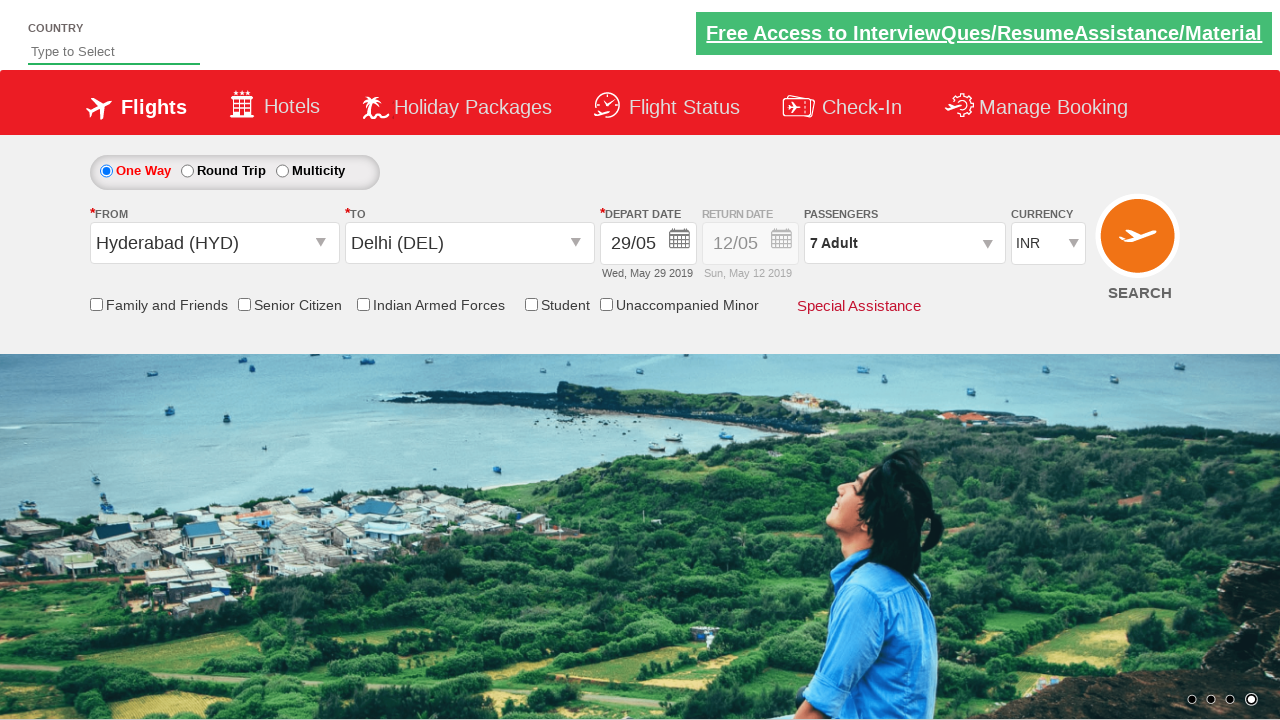

Selected AED as currency on #ctl00_mainContent_DropDownListCurrency
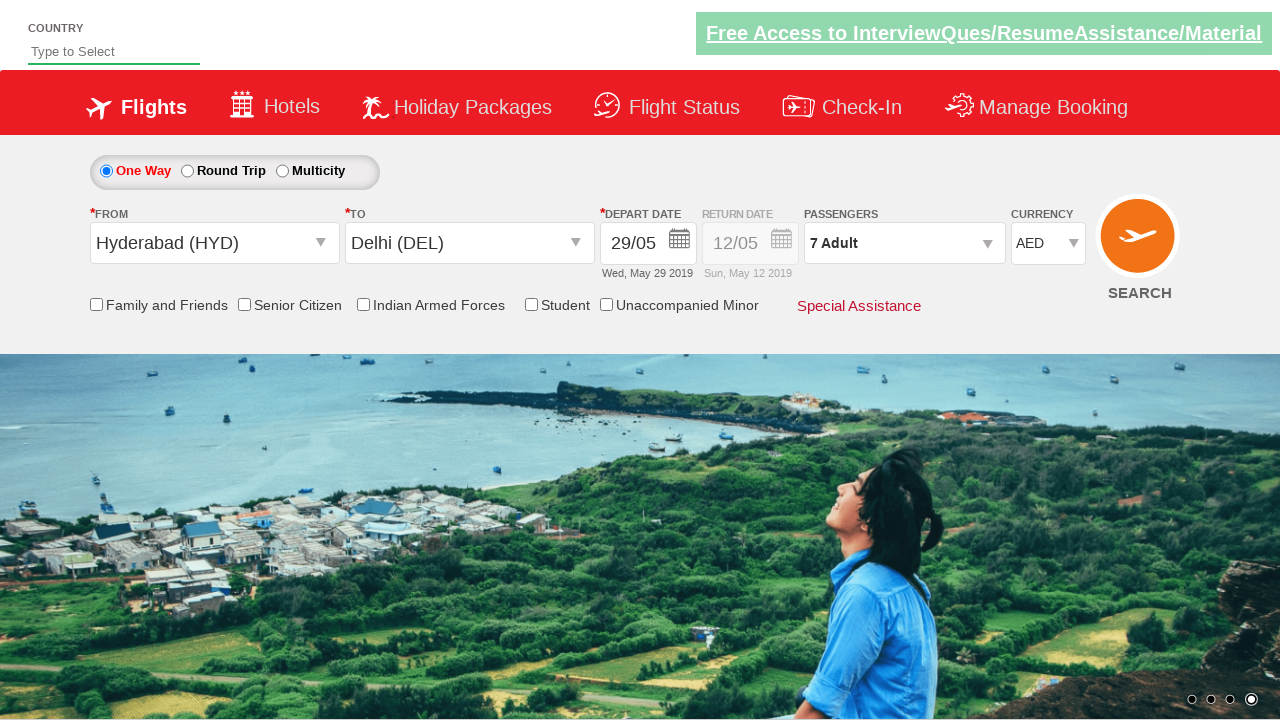

Clicked find flights button to submit search at (1140, 245) on #ctl00_mainContent_btn_FindFlights
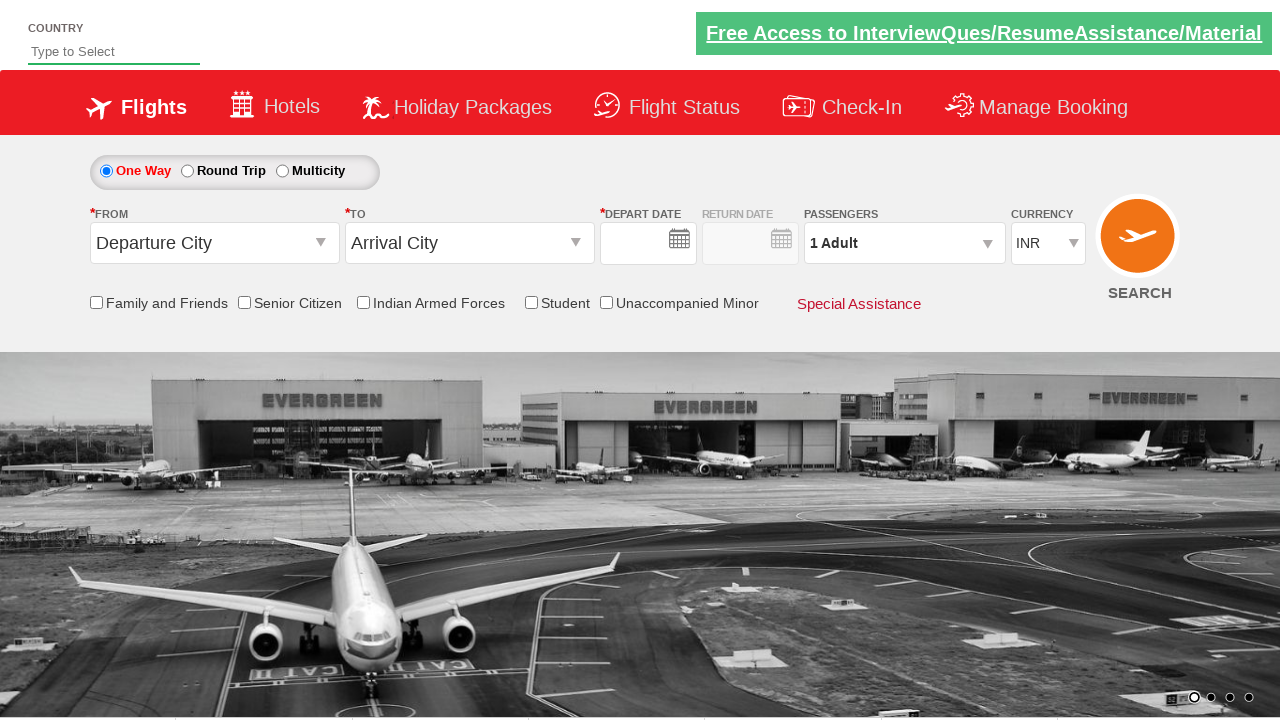

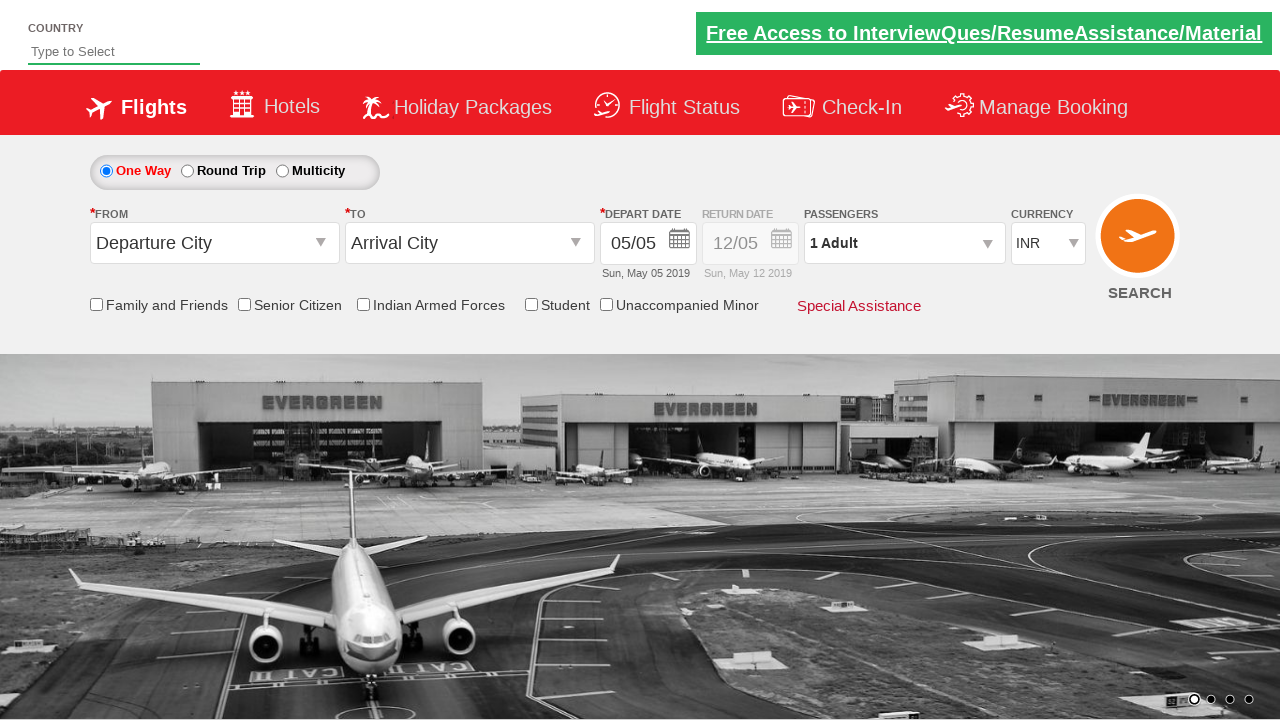